Tests browser window and tab handling by opening new tabs/windows and switching between them

Starting URL: https://rahulshettyacademy.com/AutomationPractice/

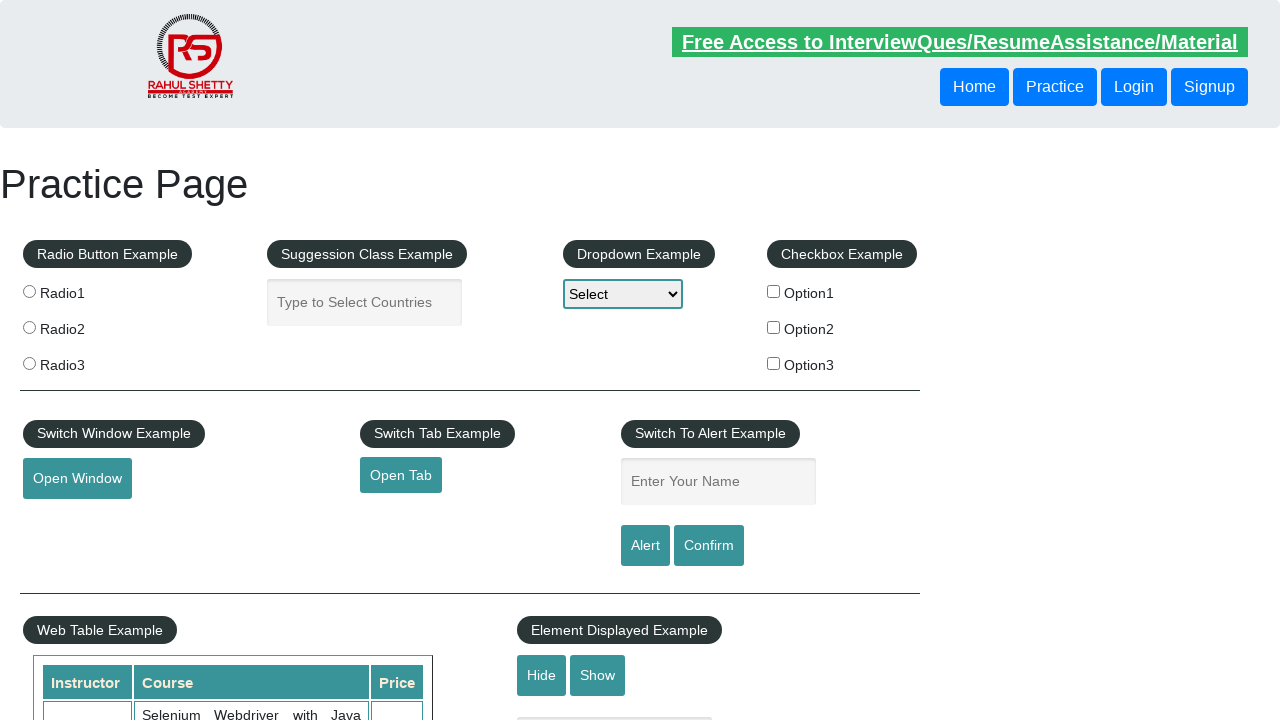

Clicked button to open new tab at (401, 475) on #opentab
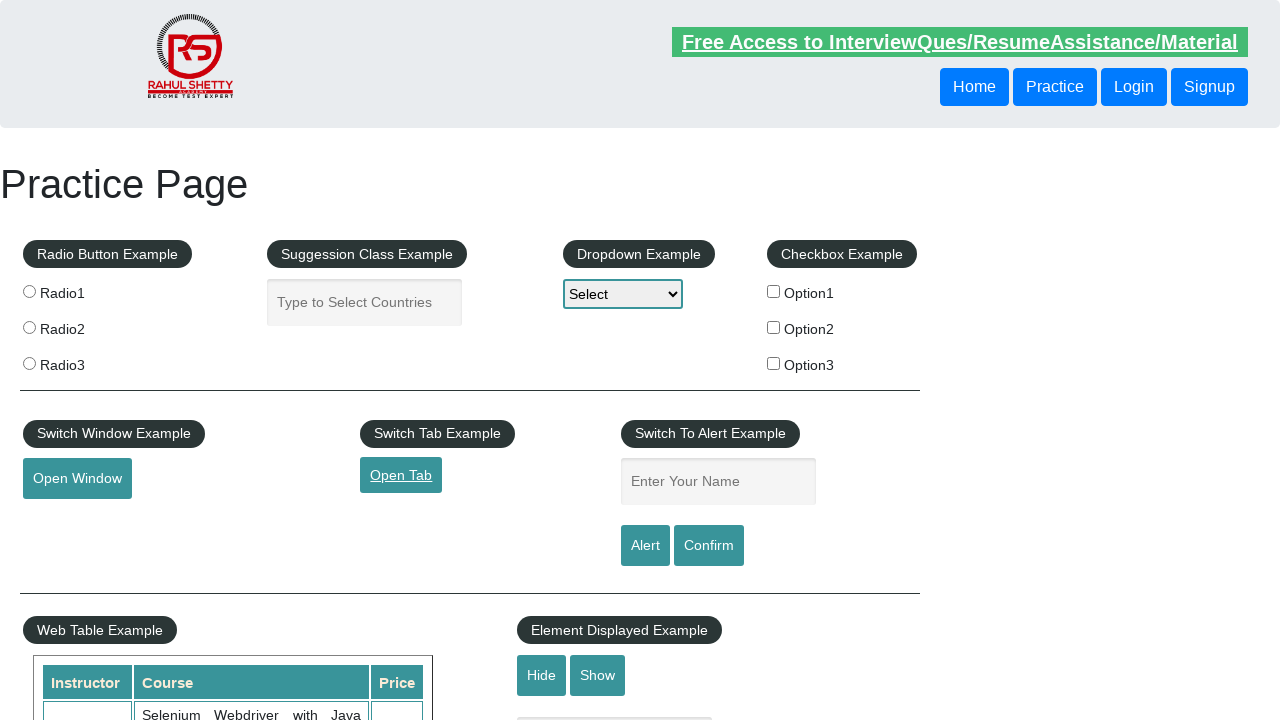

New tab opened and captured
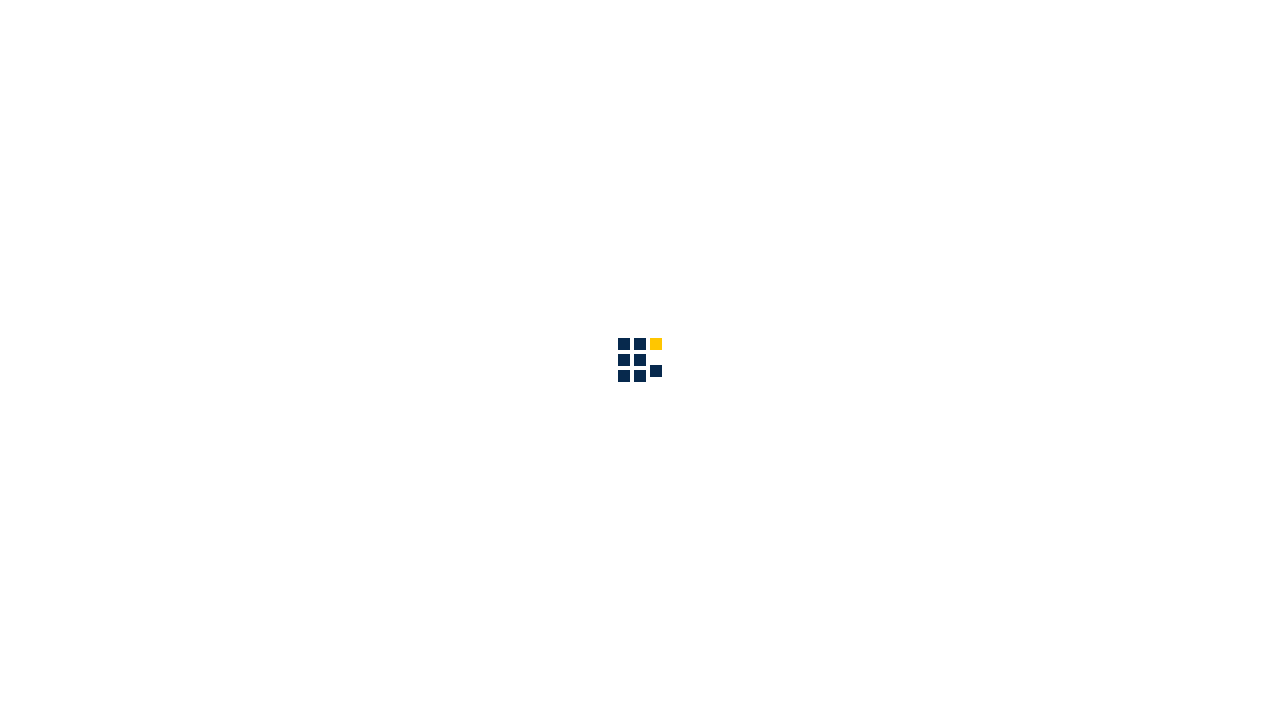

Clicked button to open new window at (77, 479) on #openwindow
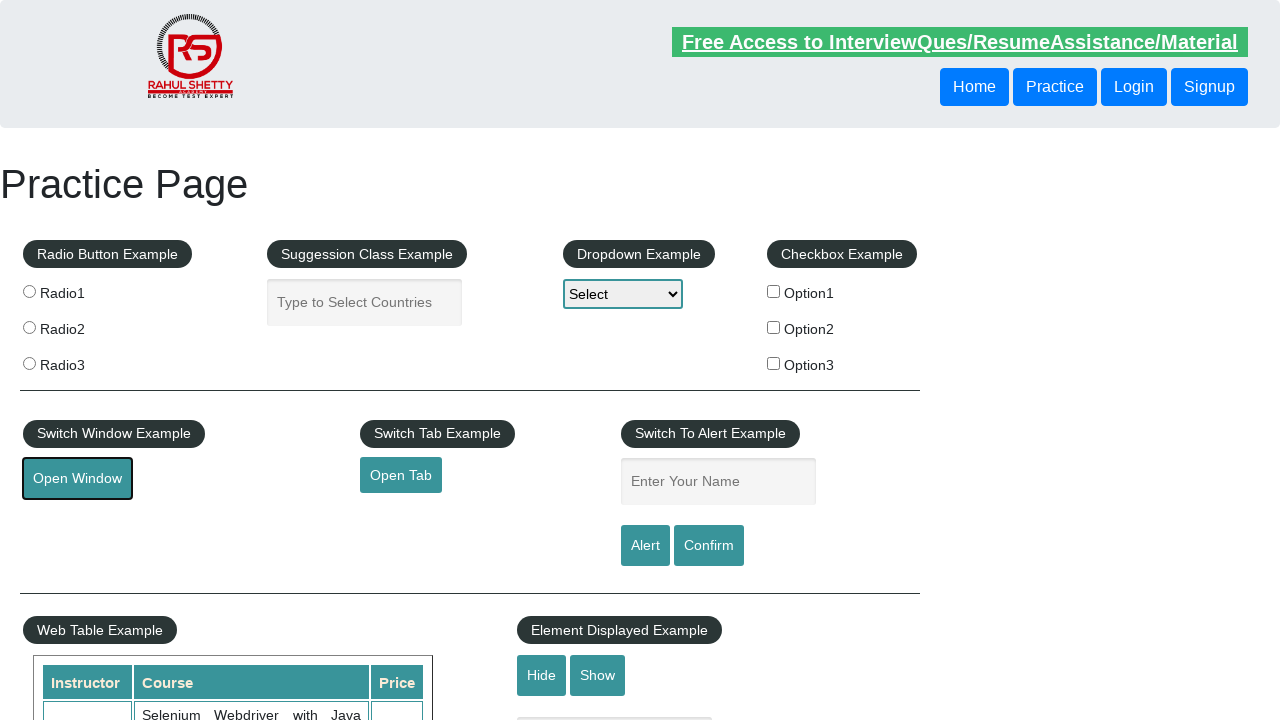

New window opened and captured
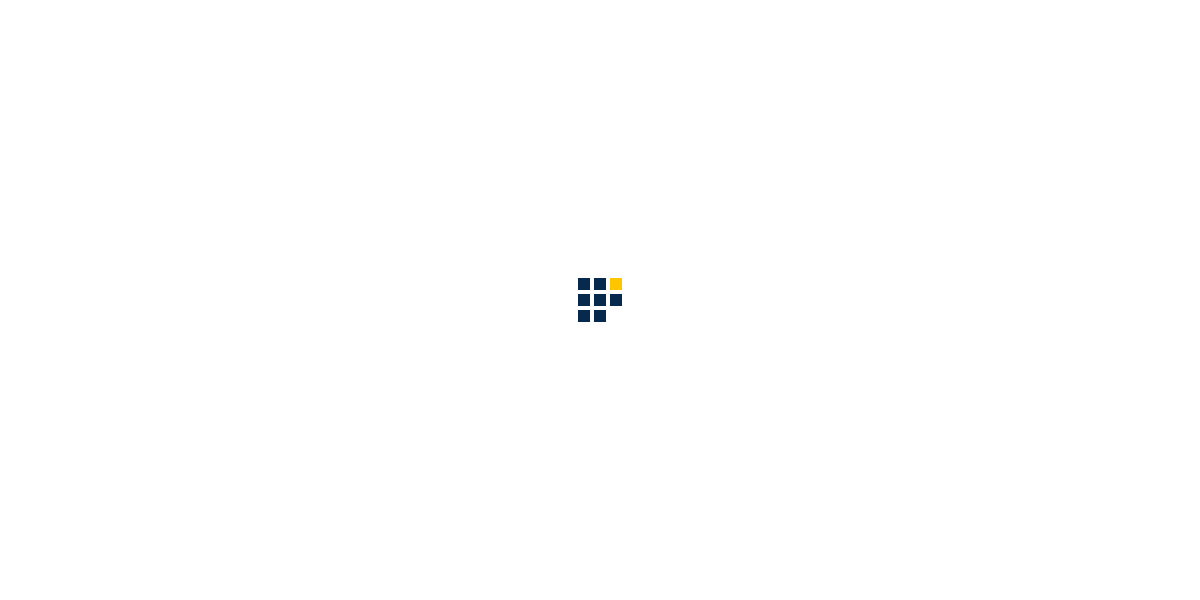

Retrieved title of current page: Practice Page
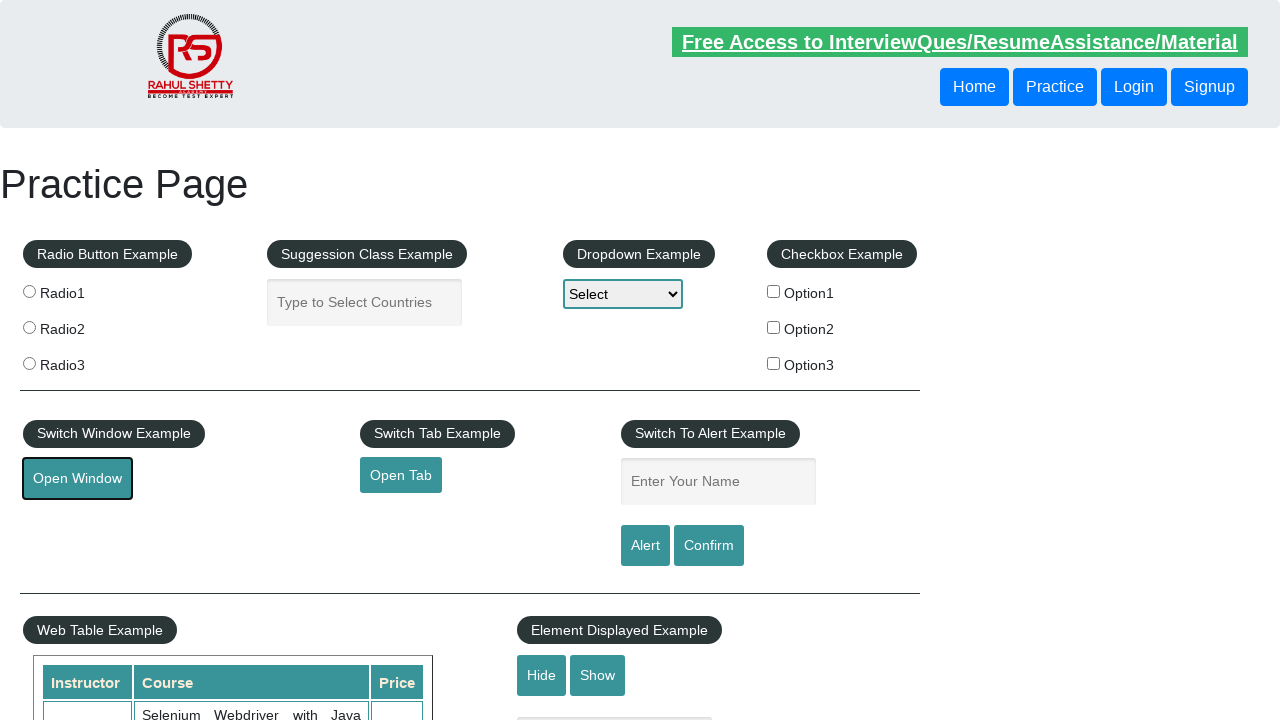

Retrieved title of new tab: QAClick Academy - A Testing Academy to Learn, Earn and Shine
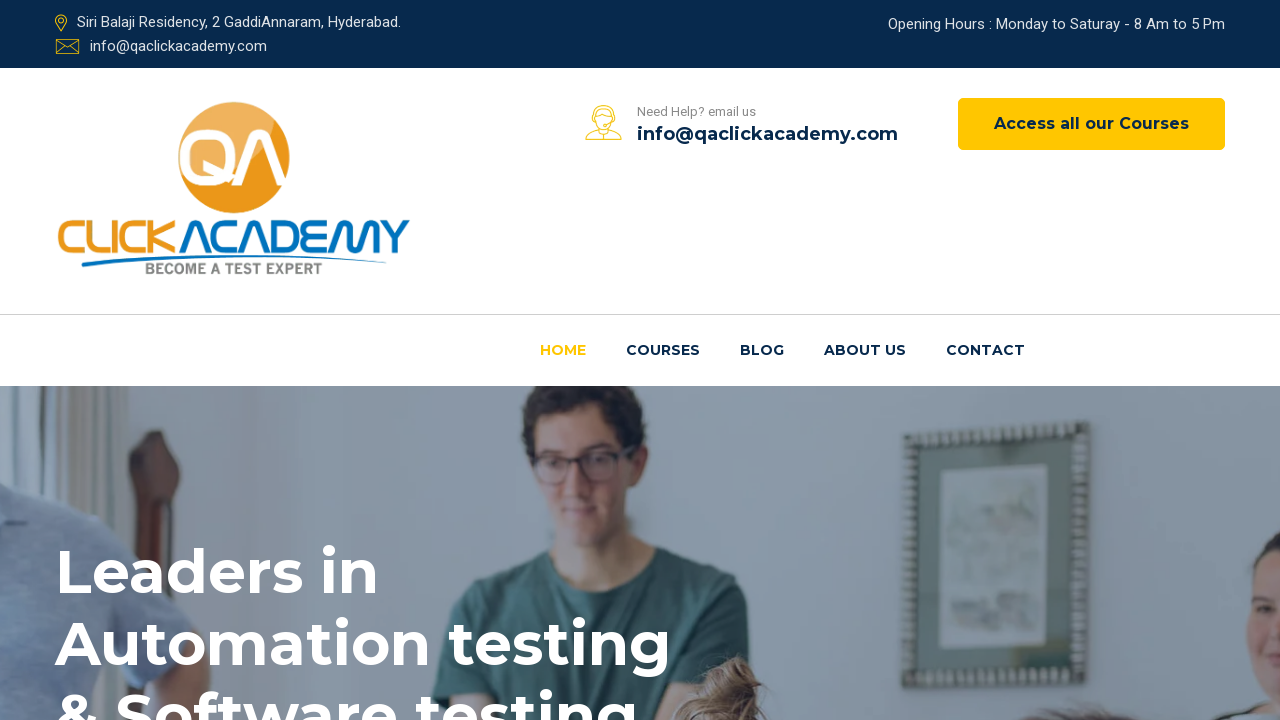

Retrieved title of new window: QAClick Academy - A Testing Academy to Learn, Earn and Shine
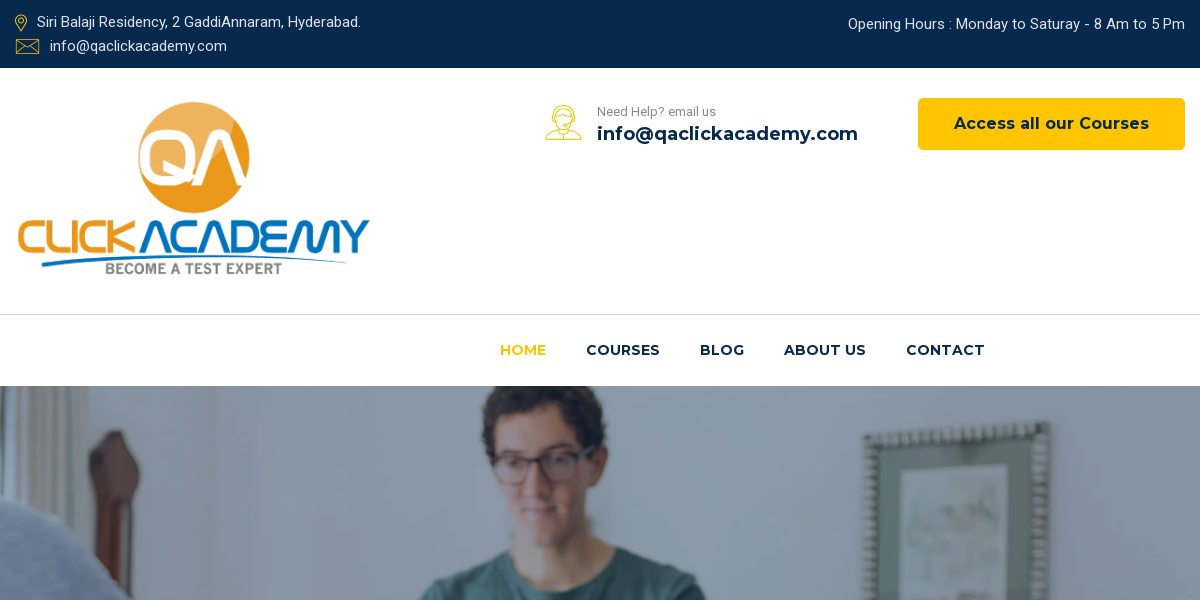

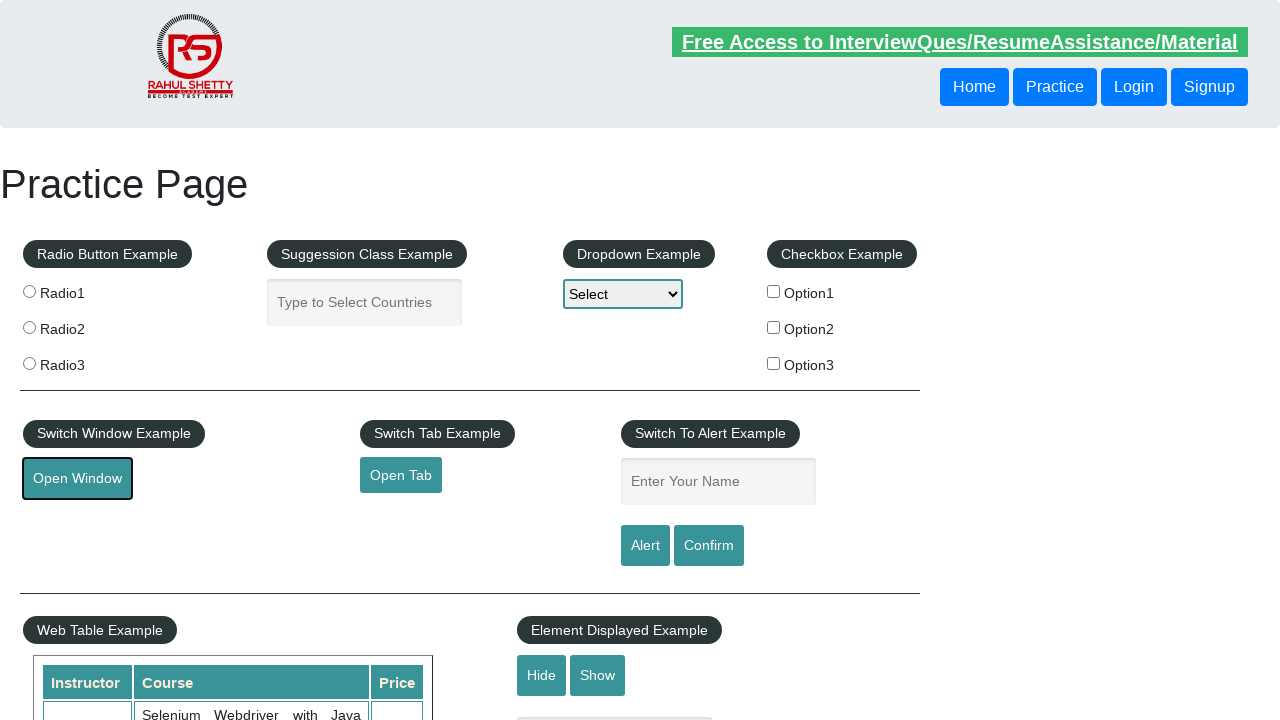